Navigates to YouTube homepage and retrieves the page title

Starting URL: https://youtube.com

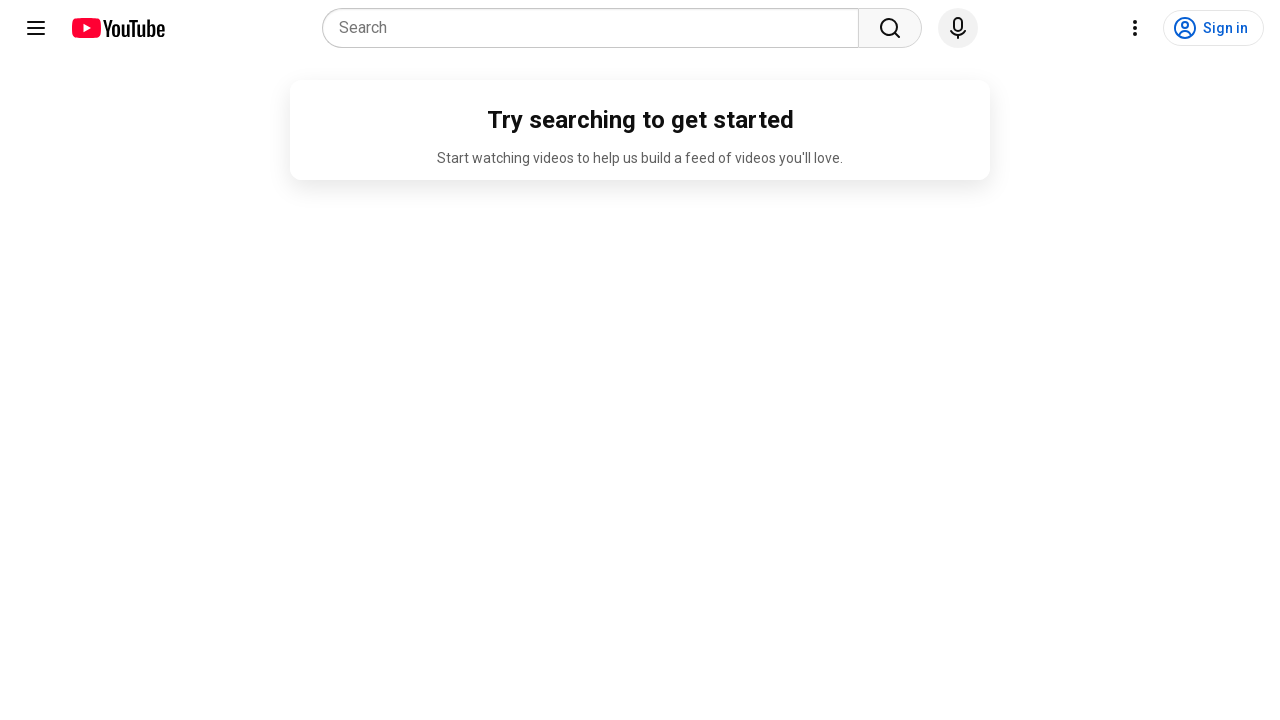

Navigated to YouTube homepage
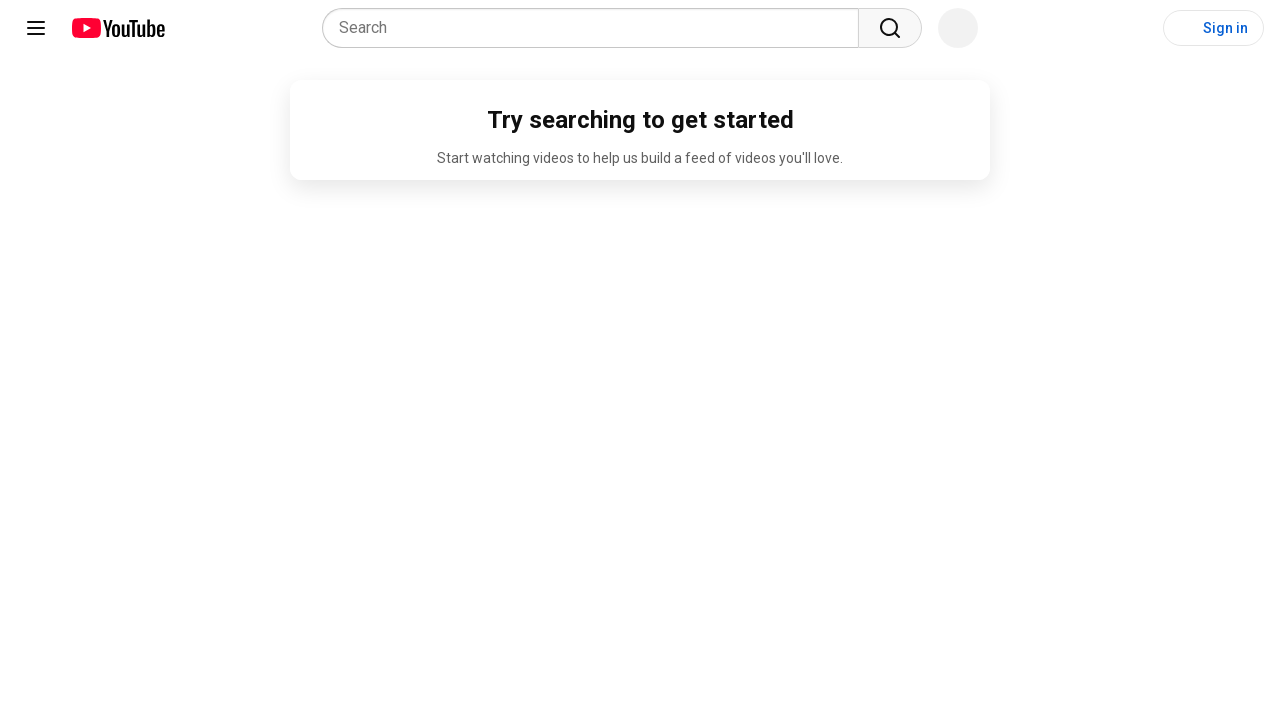

Retrieved page title from YouTube homepage
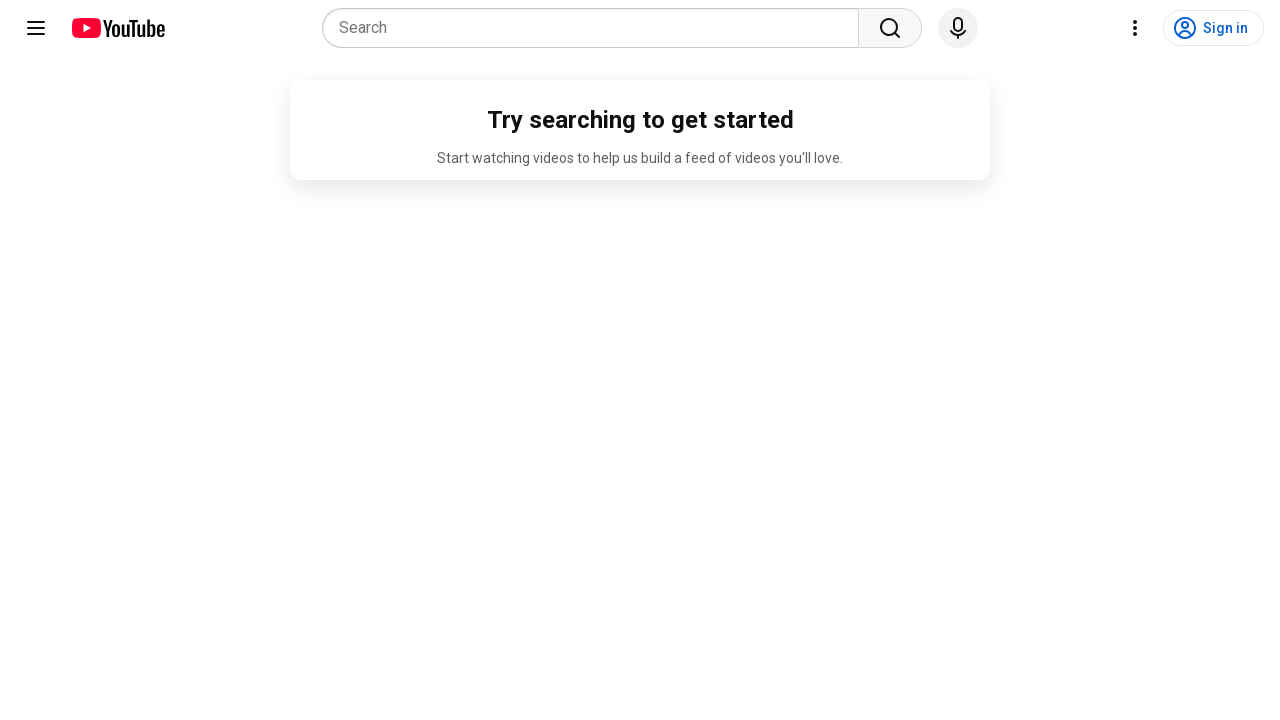

Printed page title
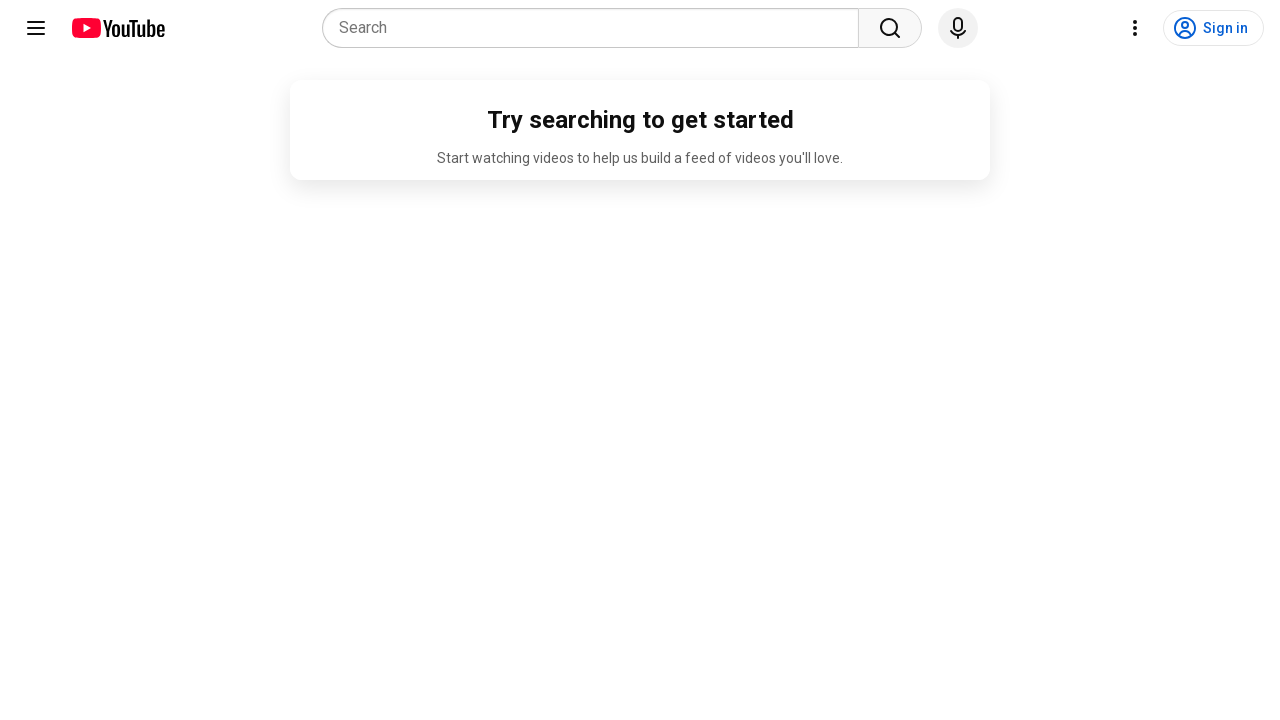

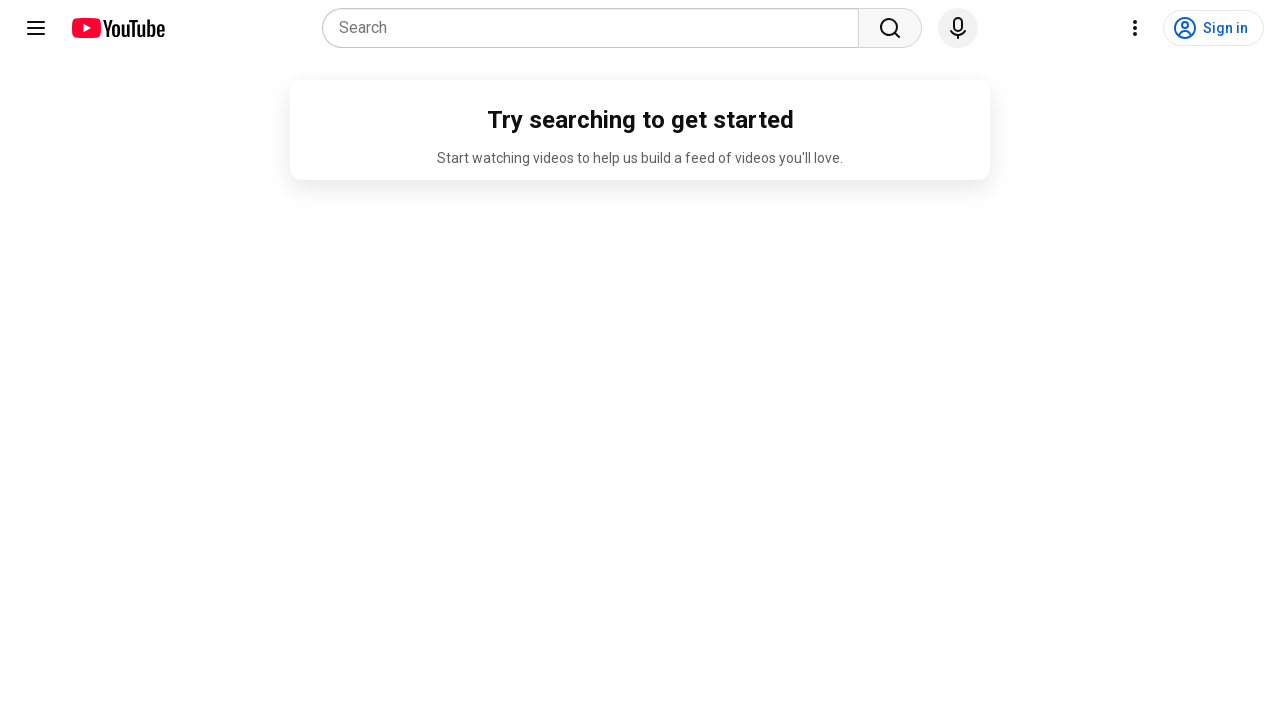